Tests horizontal slider functionality by setting different values on the slider

Starting URL: https://the-internet.herokuapp.com/

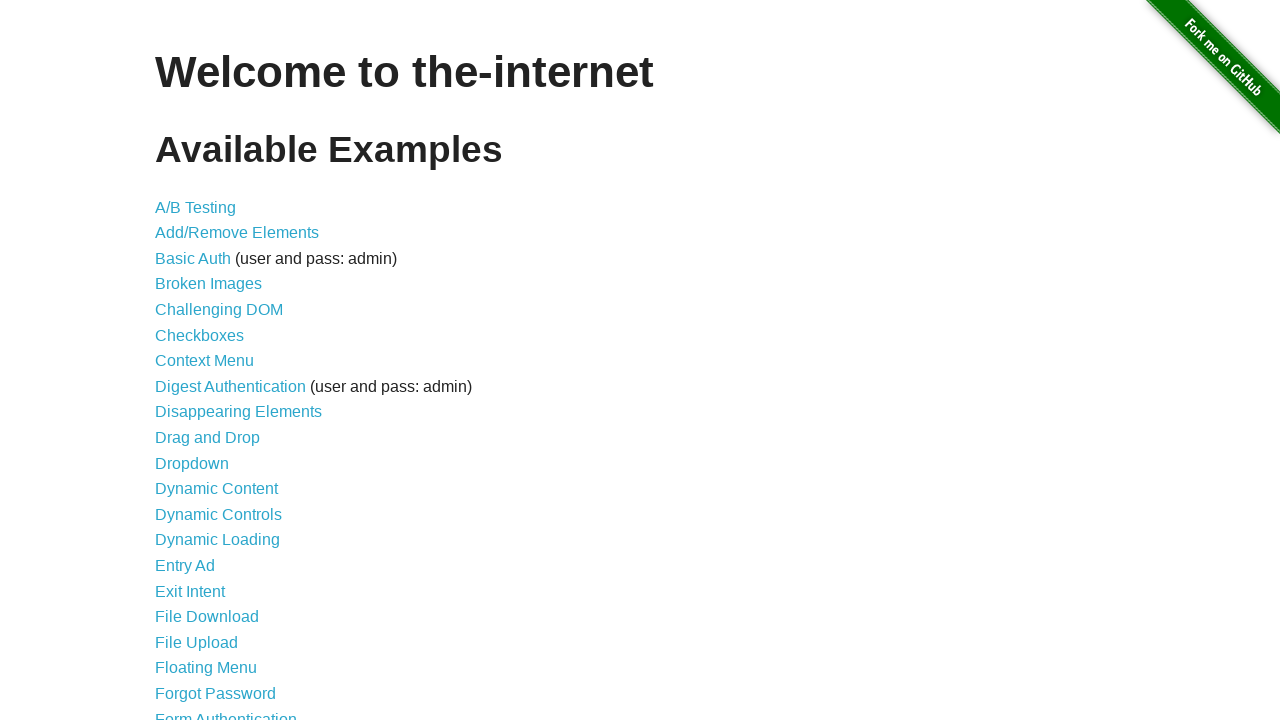

Clicked on Horizontal Slider link at (214, 361) on a:text('Horizontal Slider')
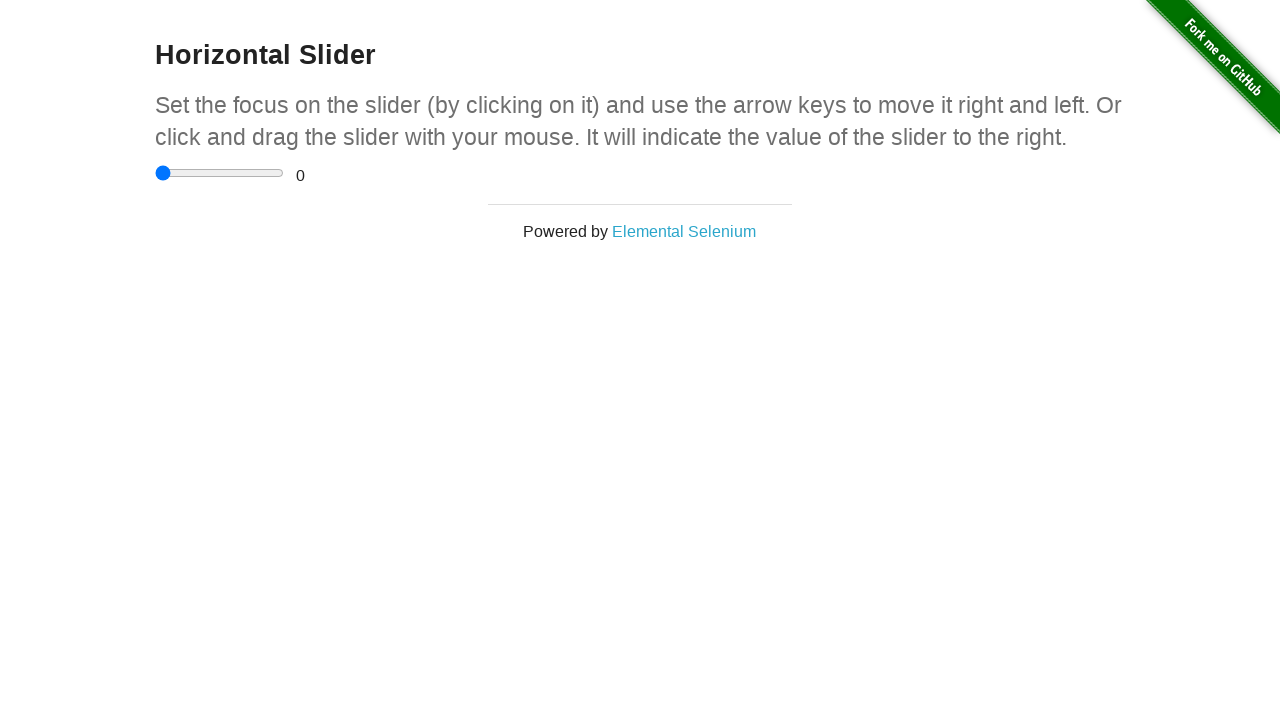

Located the horizontal slider element
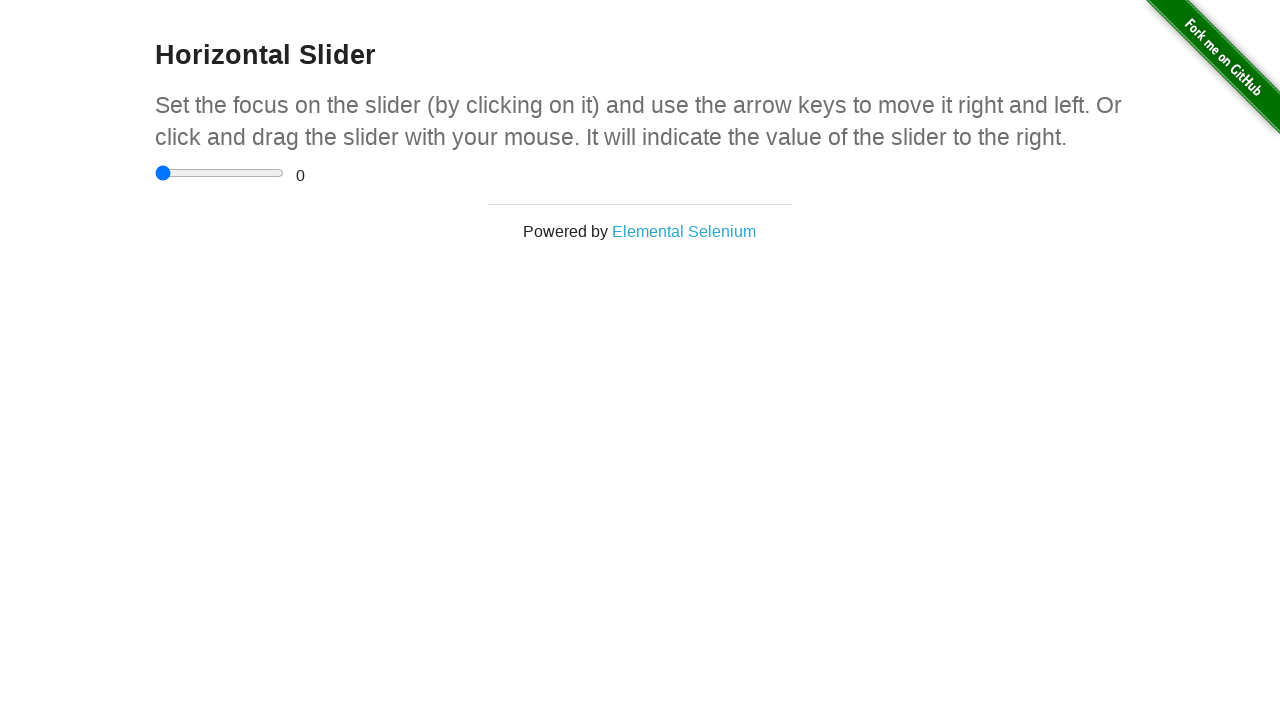

Set slider value to 0 on input[type="range"]
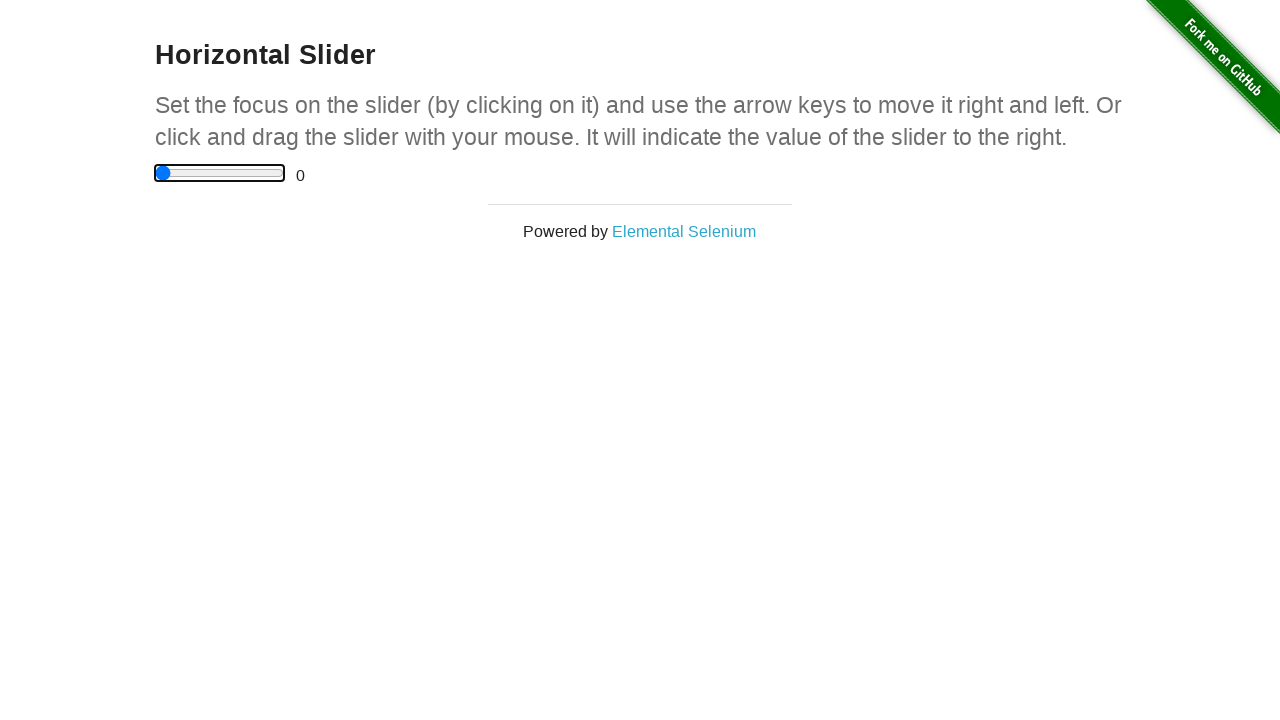

Set slider value to 2.5 on input[type="range"]
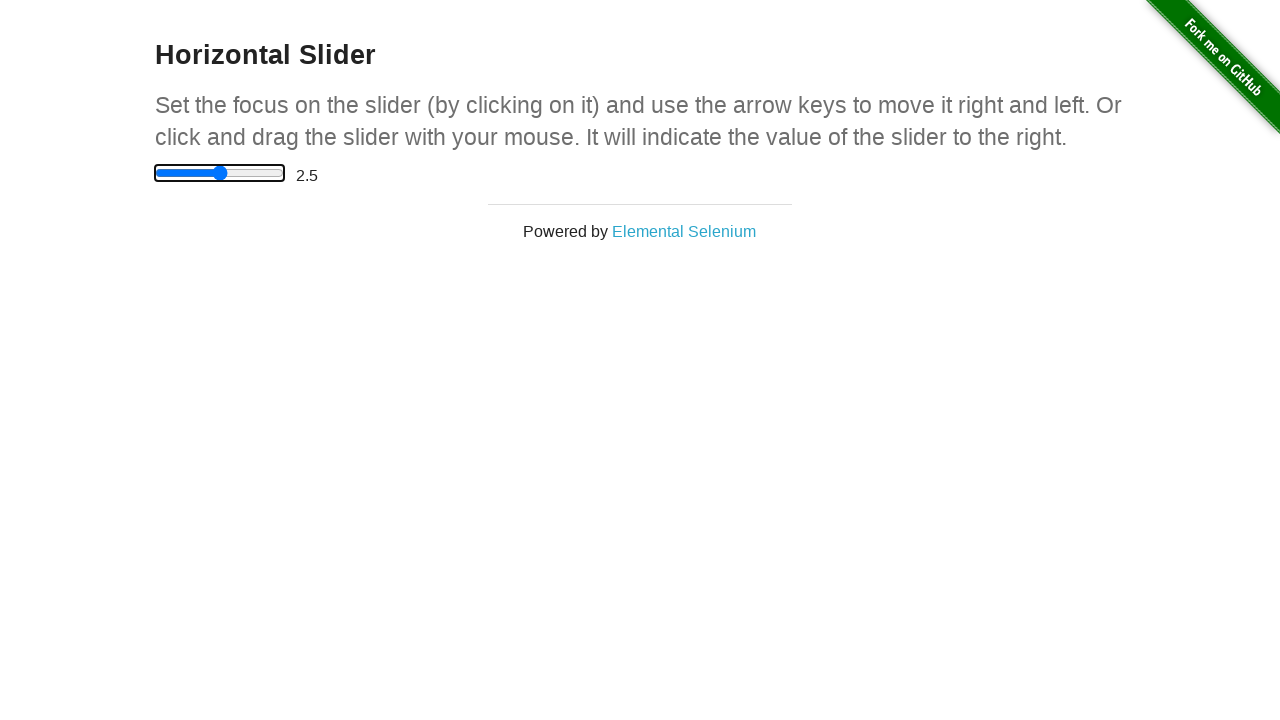

Set slider value to 5 on input[type="range"]
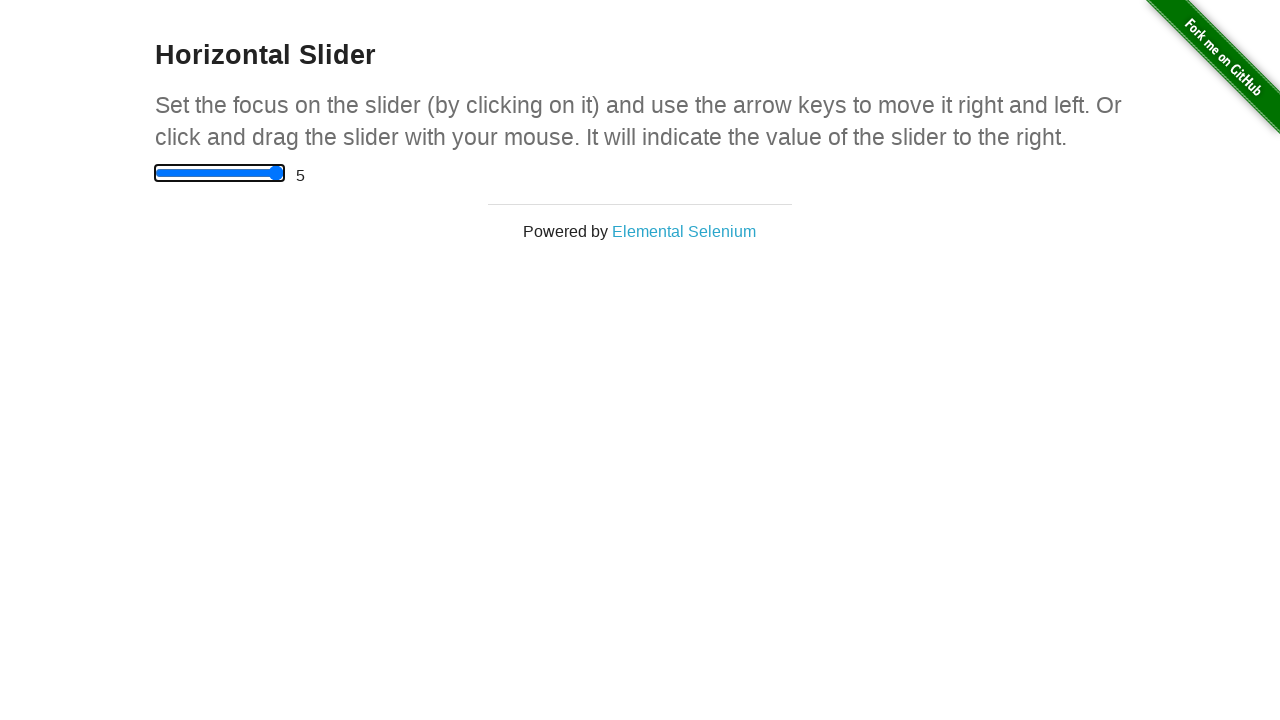

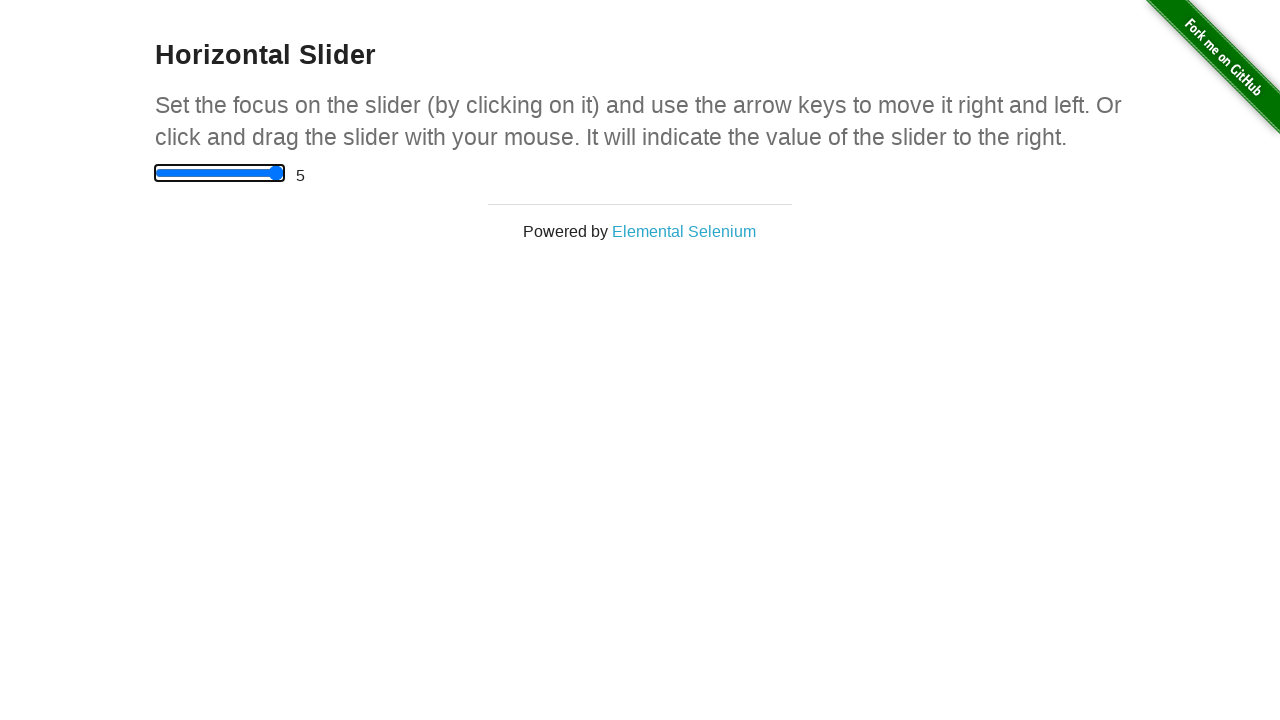